Tests browser window/tab handling by clicking a button that opens a new tab, switching to the child window to read its heading, then switching back to the parent window to read its heading.

Starting URL: https://demo.automationtesting.in/Windows.html

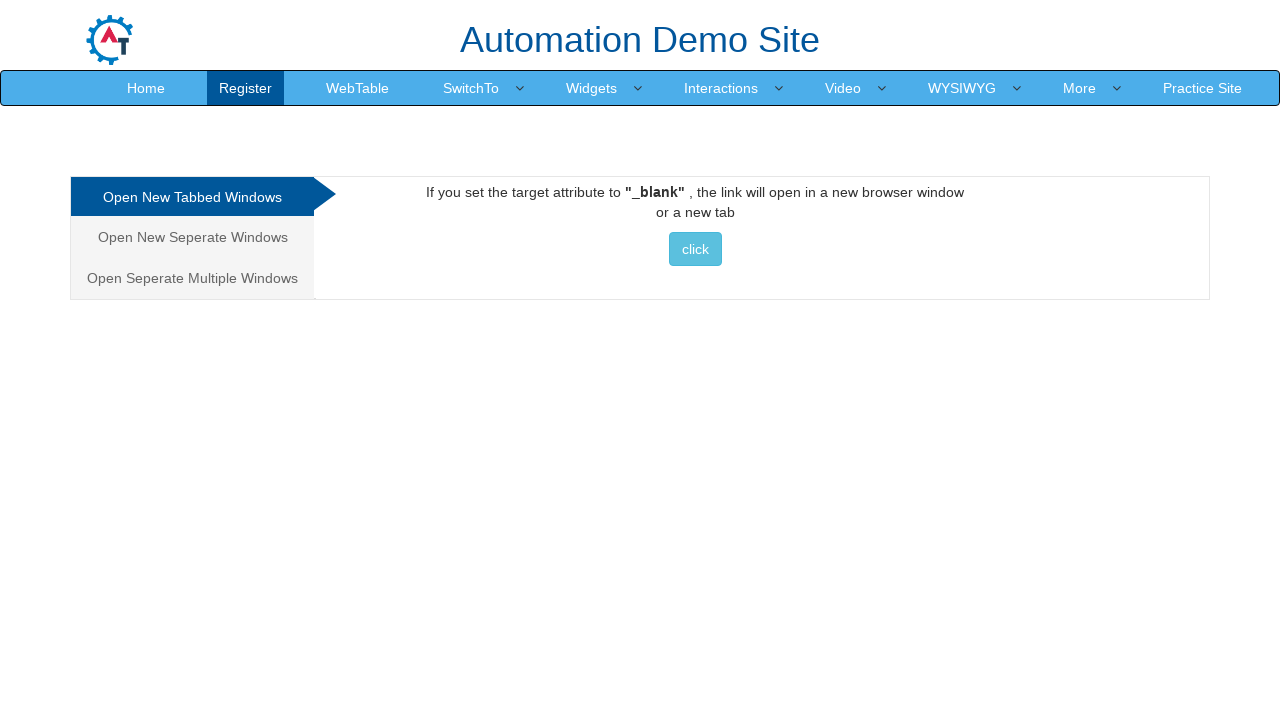

Clicked on 'Tabbed Windows' tab/section at (192, 197) on xpath=//*[contains(text(),'Tabbed Windows ')]
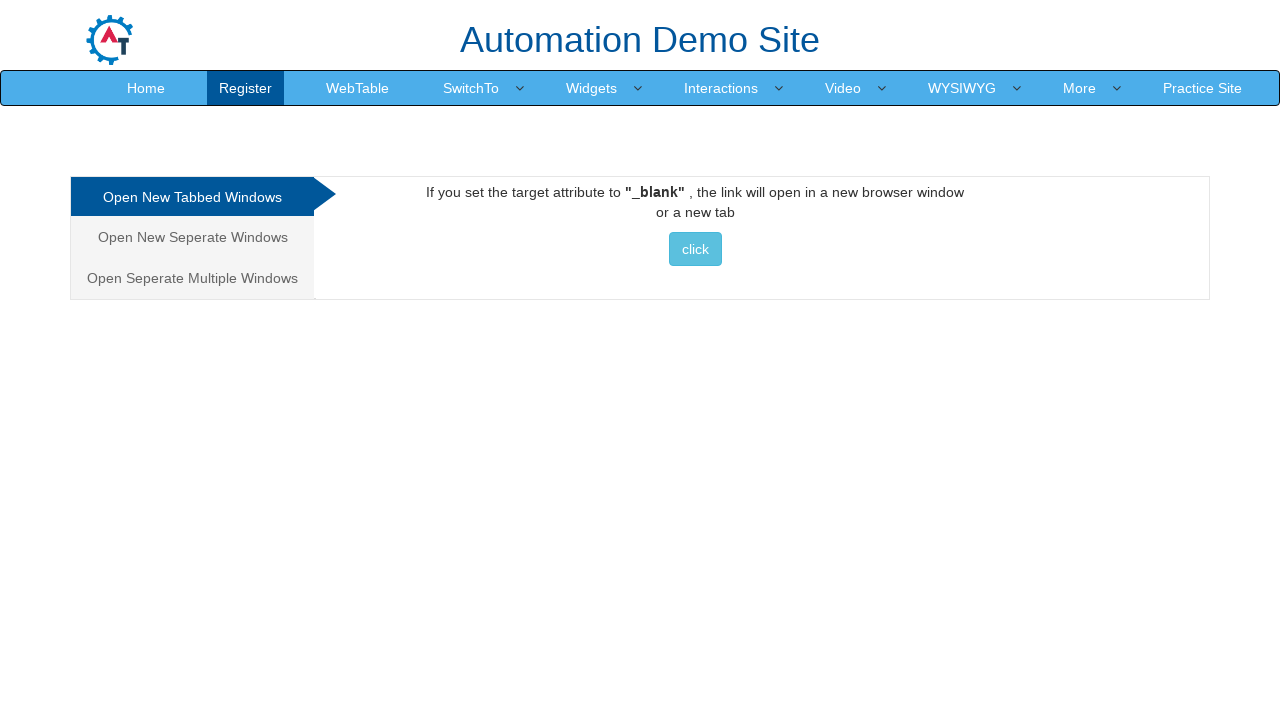

Waited 2 seconds for content to load
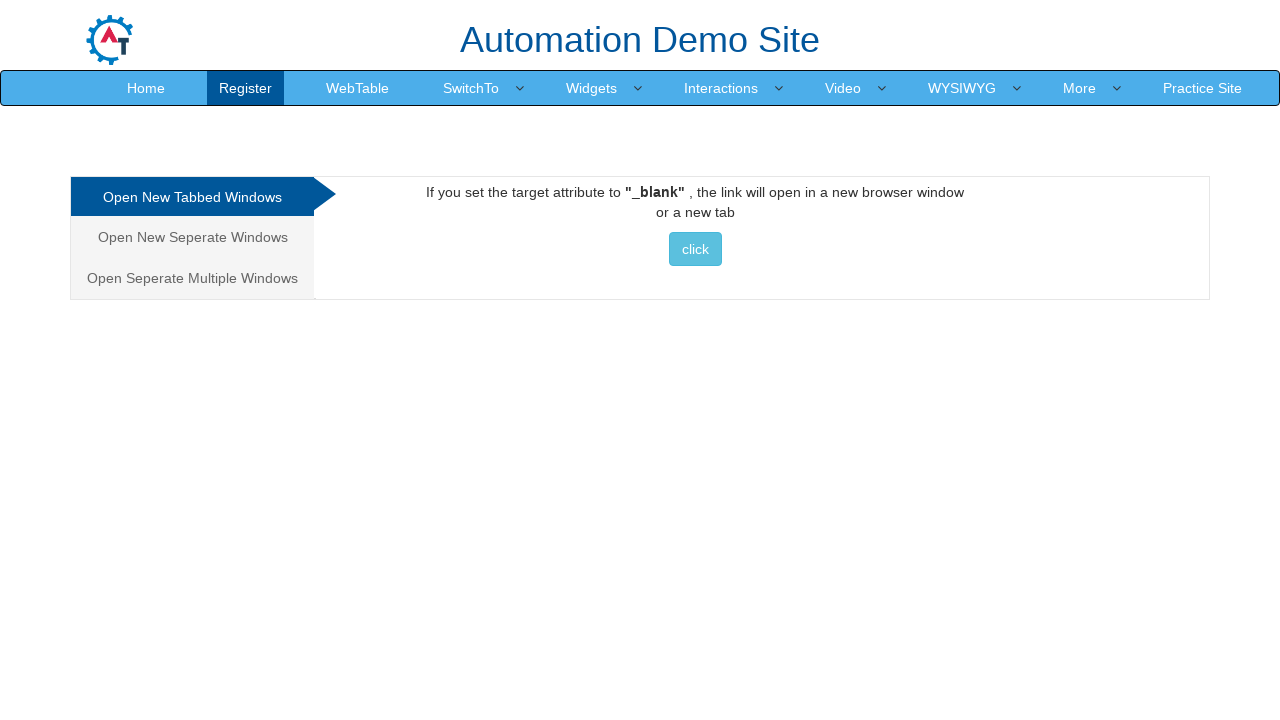

Clicked button to open new tab at (695, 249) on xpath=//*[@id='Tabbed']//button
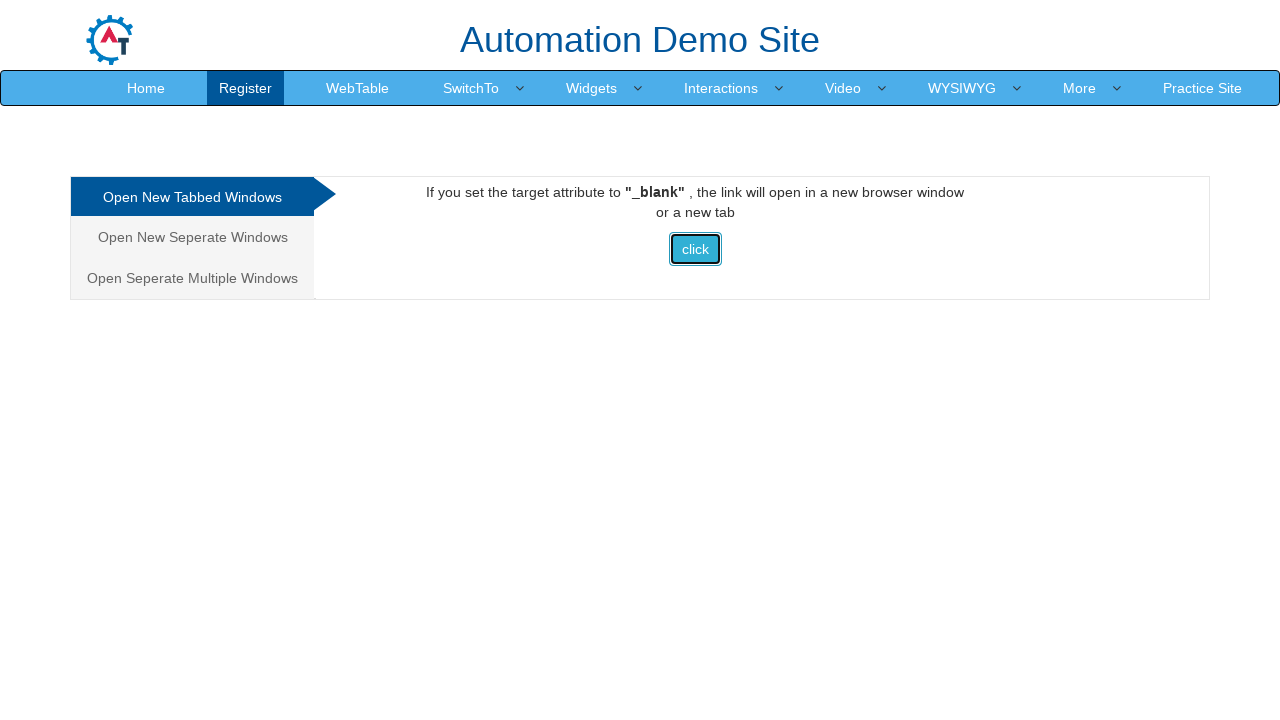

Child window loaded and ready
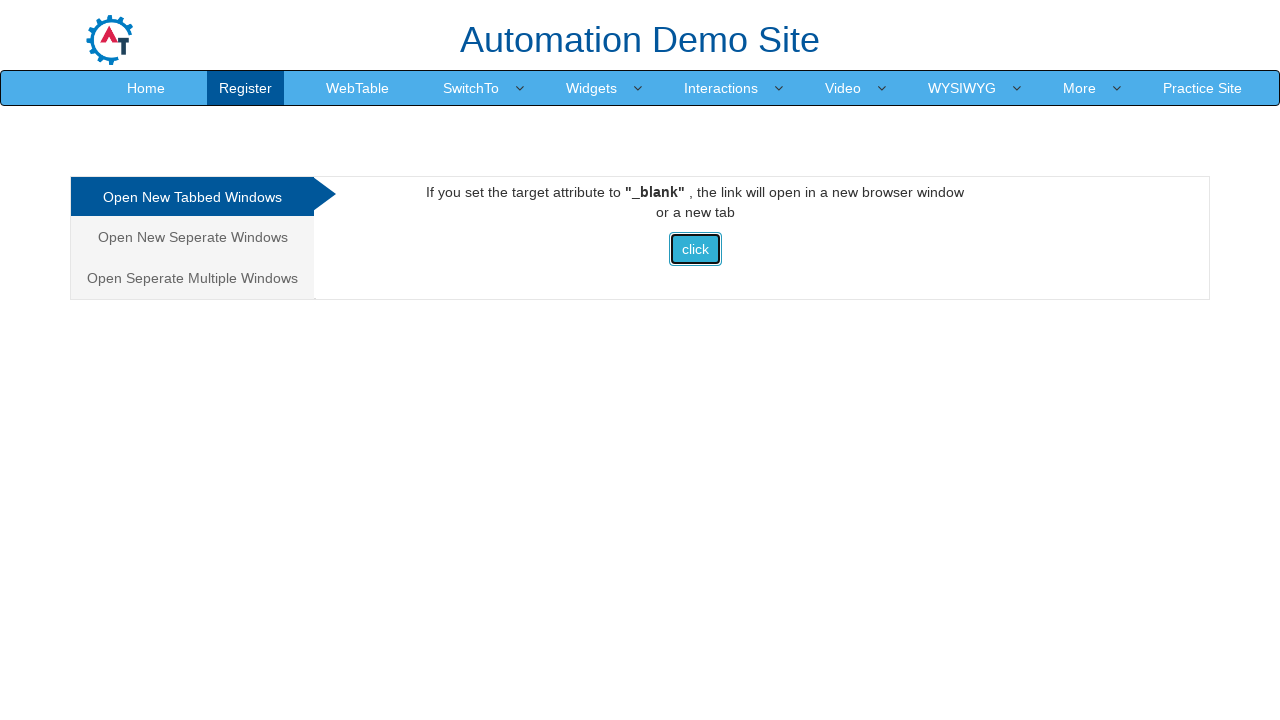

Read child window heading: Selenium automates browsers. That's it!
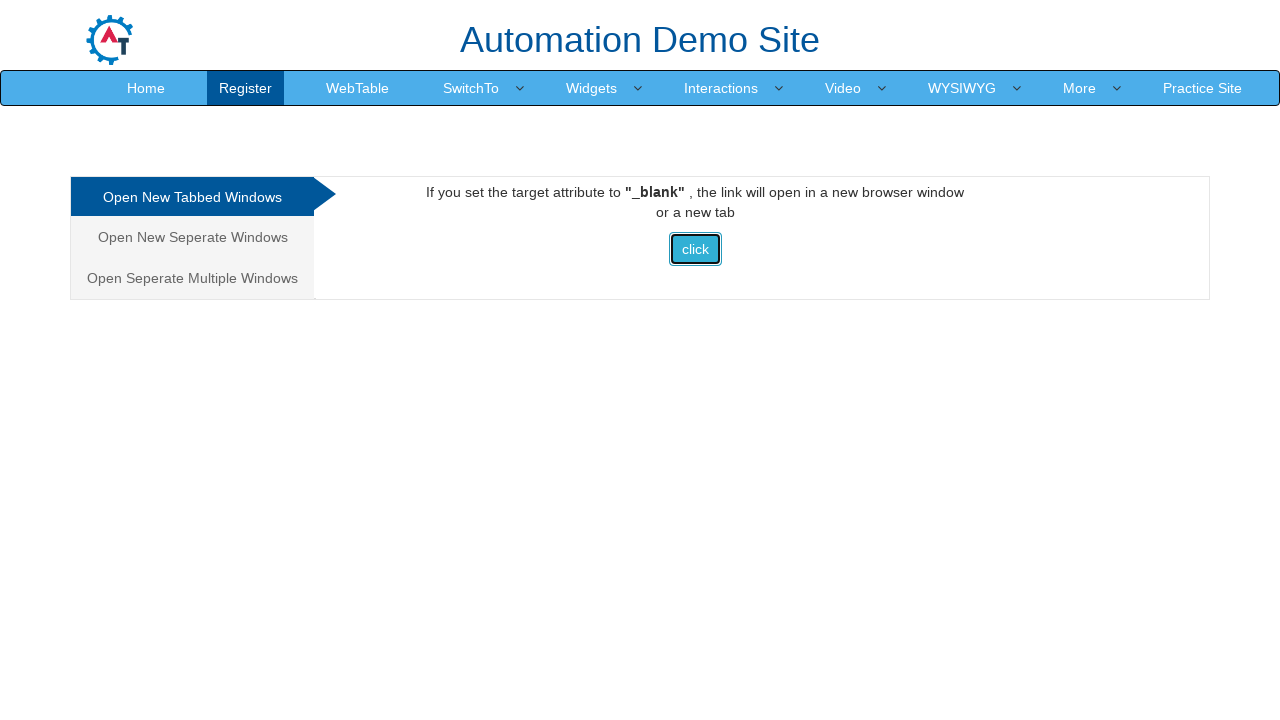

Read parent window heading: Automation Demo Site 
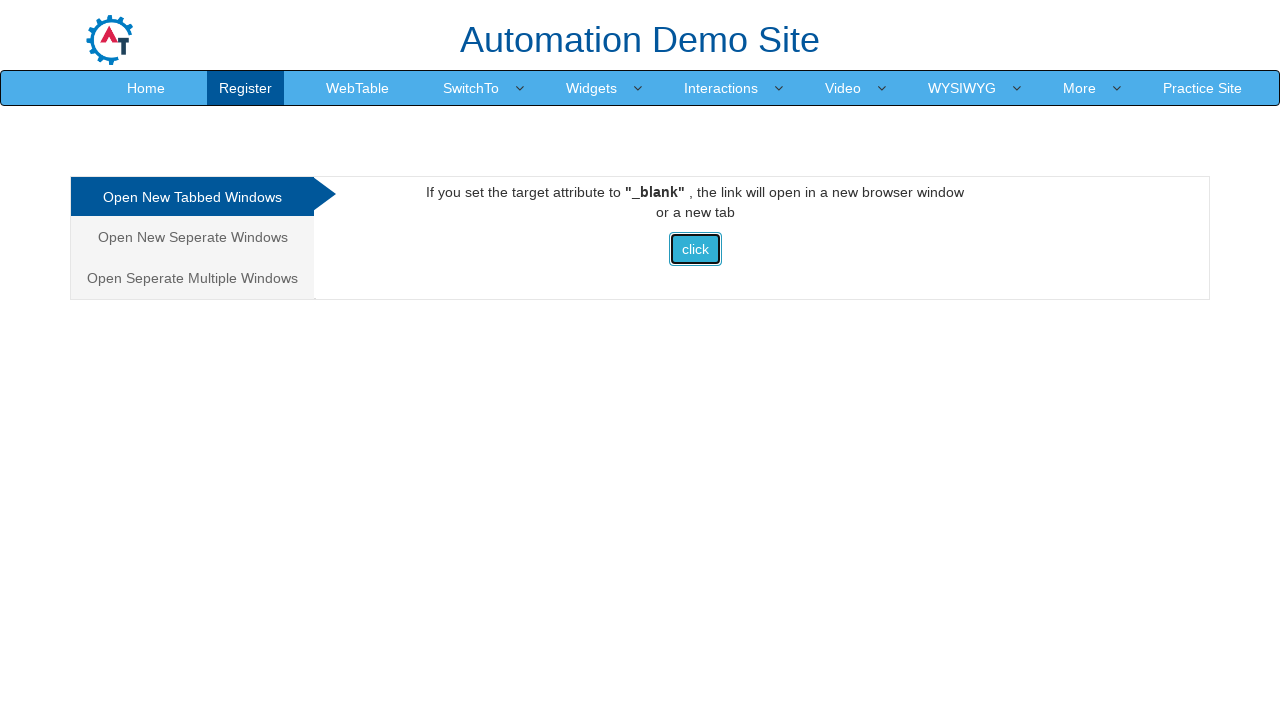

Closed child window/tab
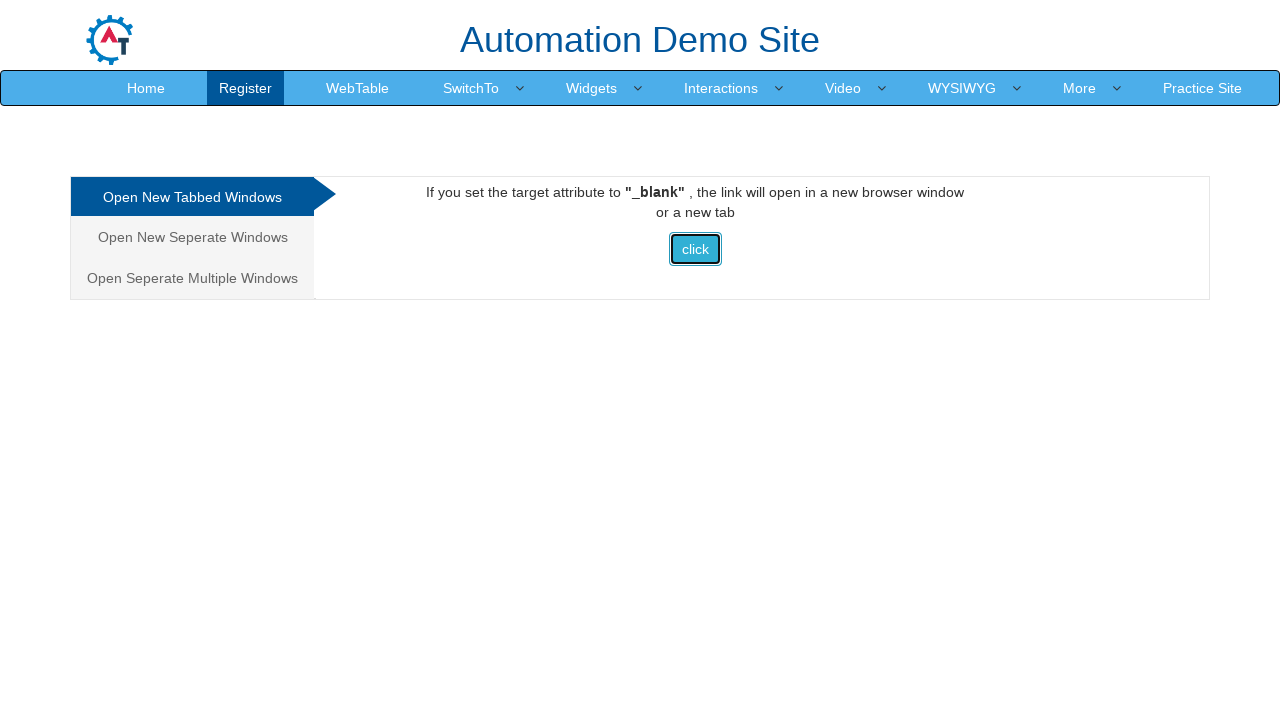

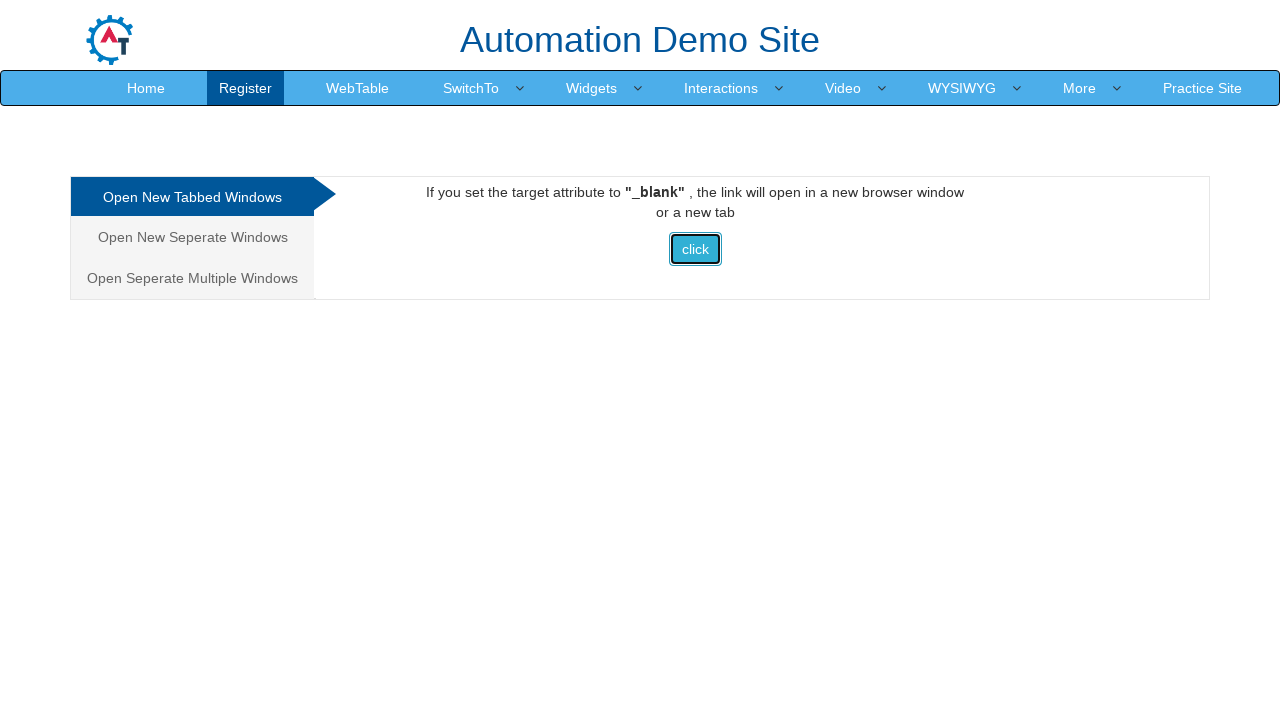